Navigates to the Verticals menu and clicks on it to expand the dropdown

Starting URL: https://www.tranktechnologies.com/

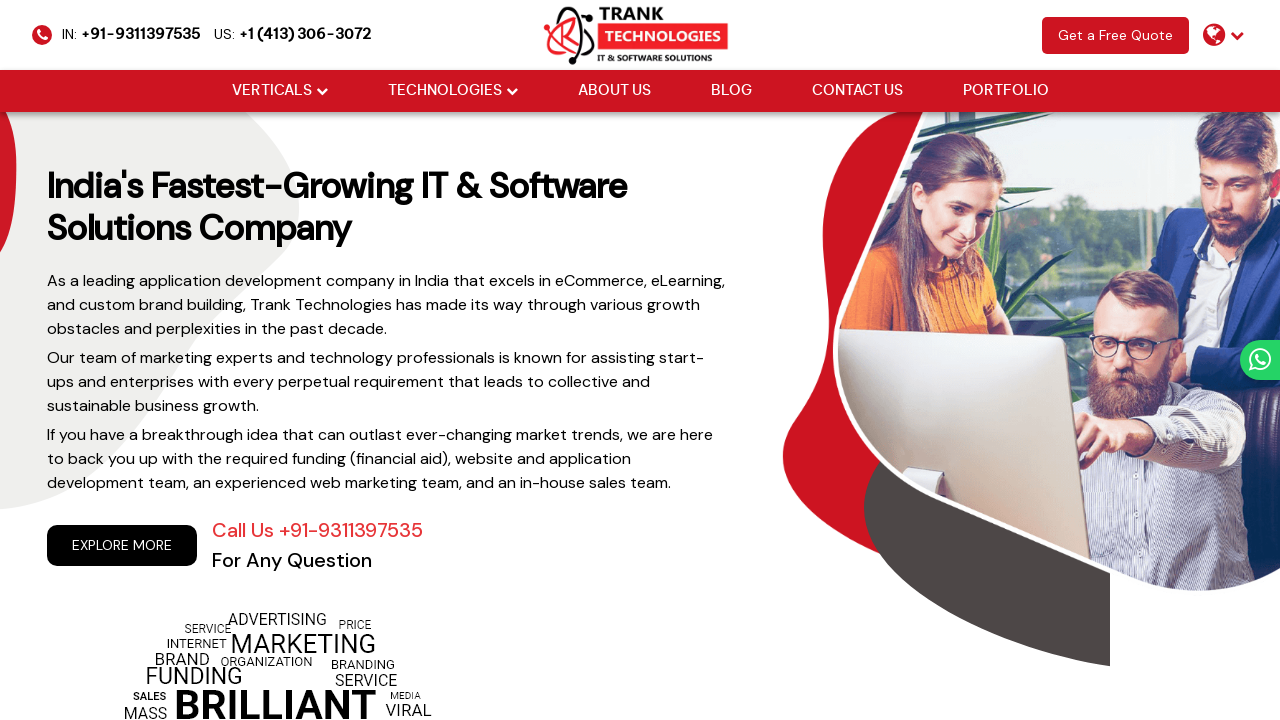

Hovered over Verticals menu at (272, 91) on xpath=//a[@href='#'][normalize-space()='Verticals']
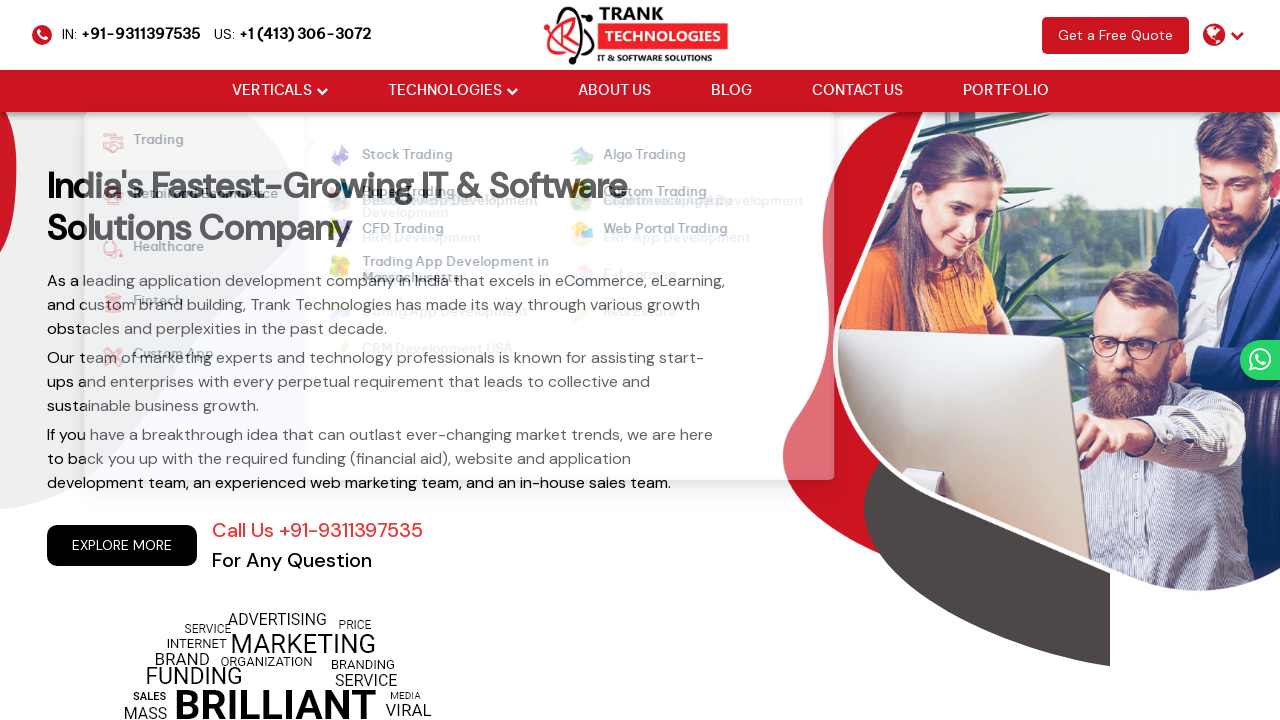

Clicked Verticals menu to expand dropdown at (272, 91) on xpath=//a[@href='#'][normalize-space()='Verticals']
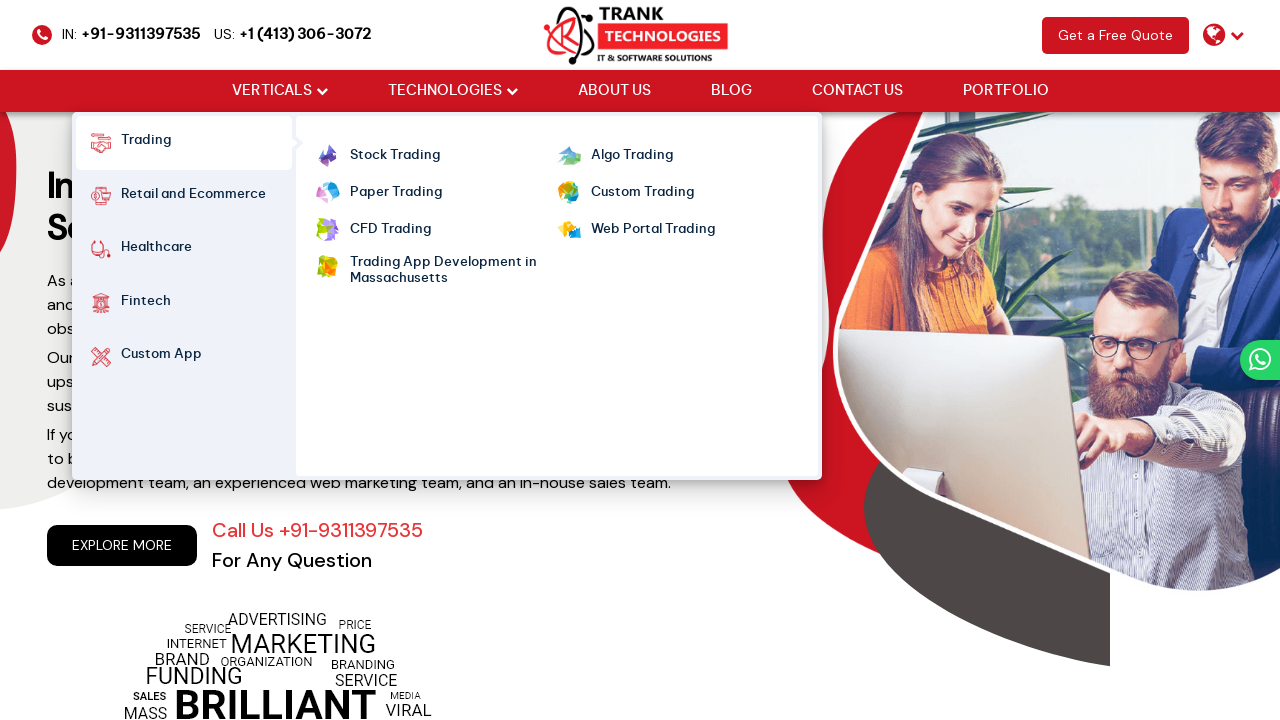

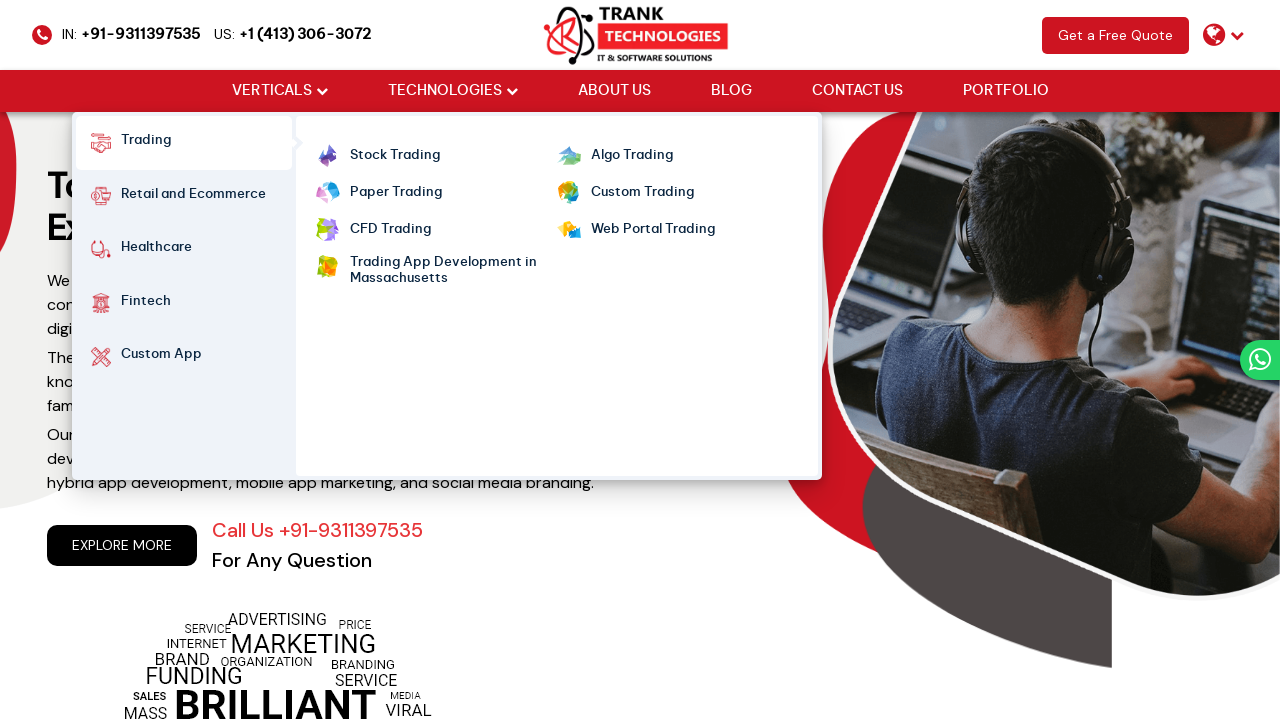